Navigates to Rediff.com and verifies that links are present on the page

Starting URL: https://www.rediff.com

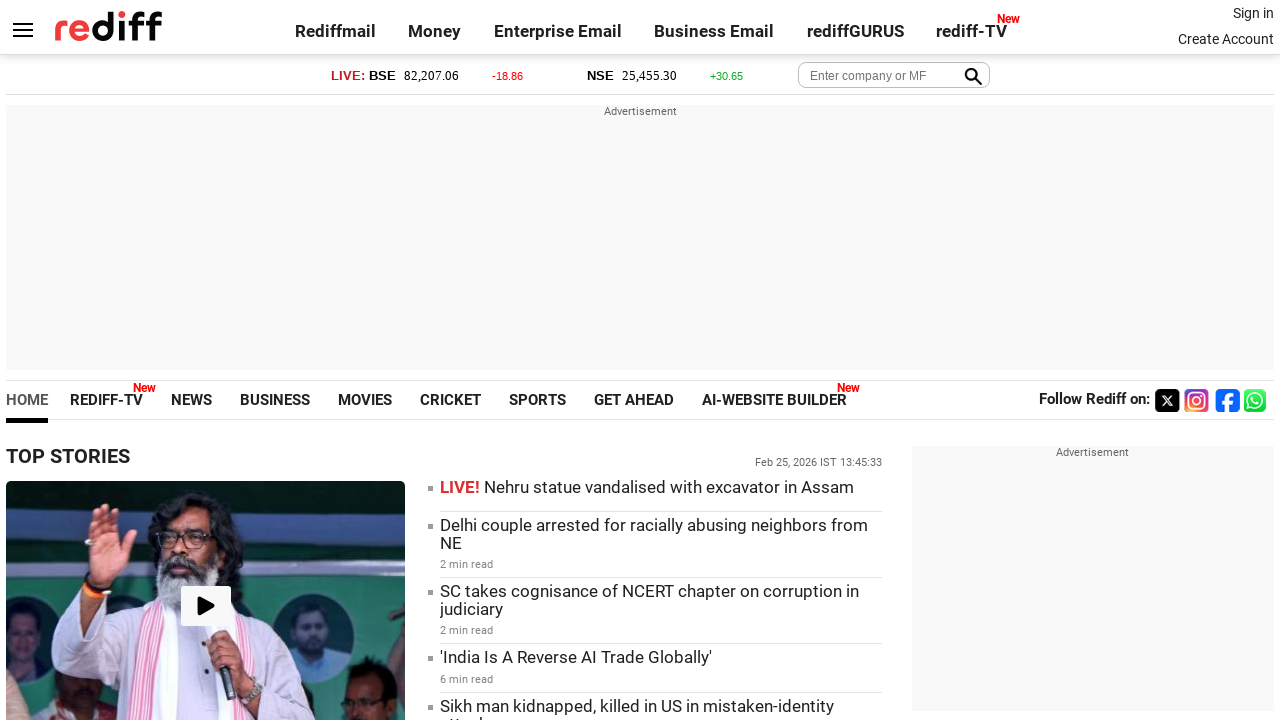

Navigated to https://www.rediff.com
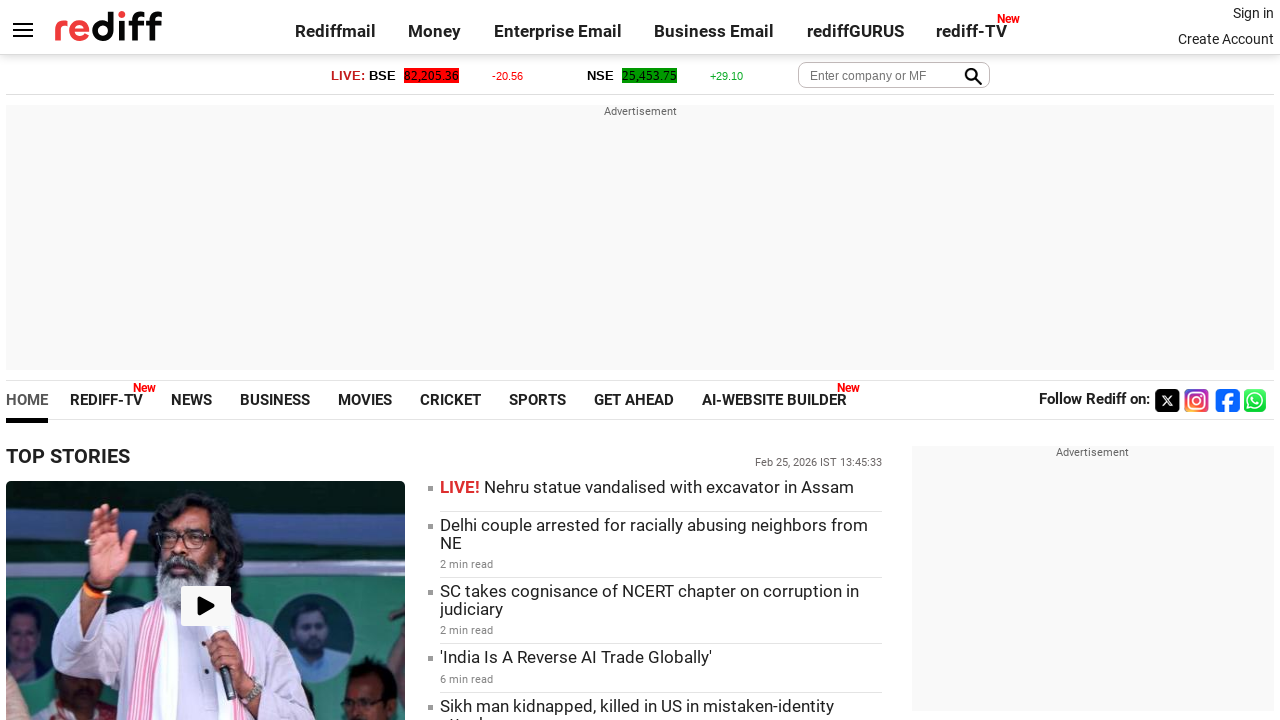

Waited for page to reach networkidle state
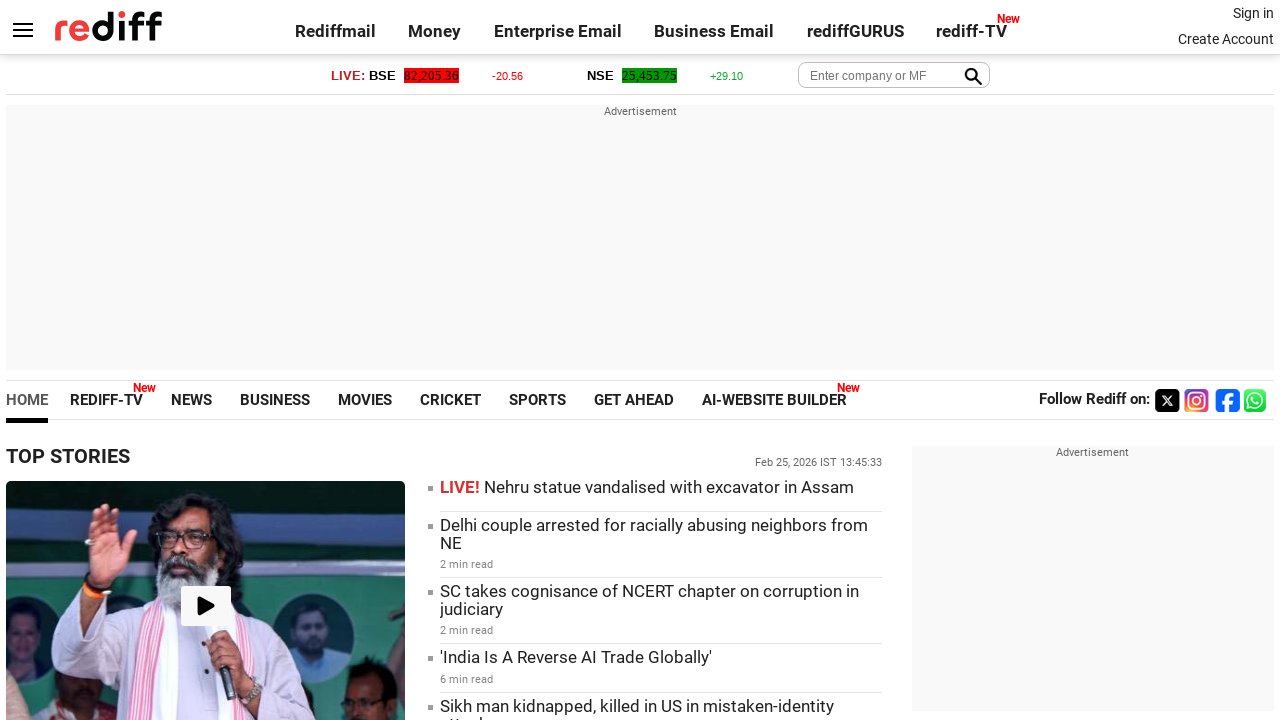

Retrieved all links from the page
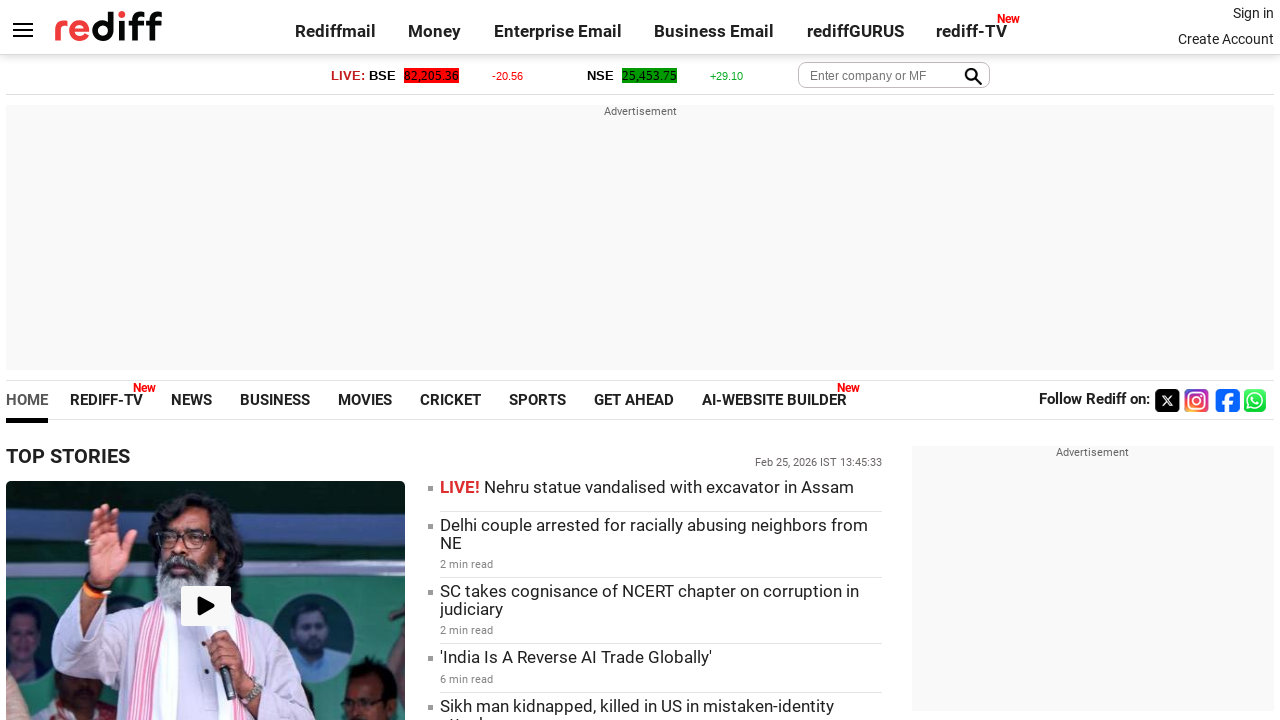

Verified that 395 links are present on the page
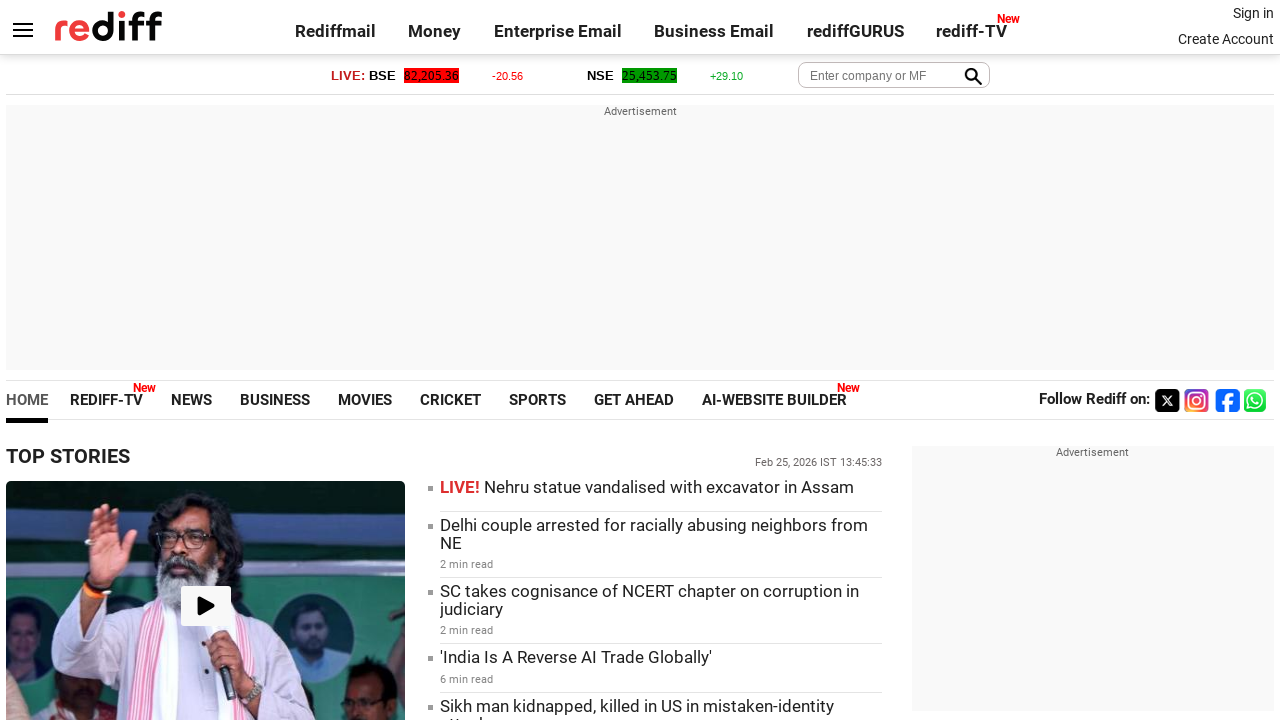

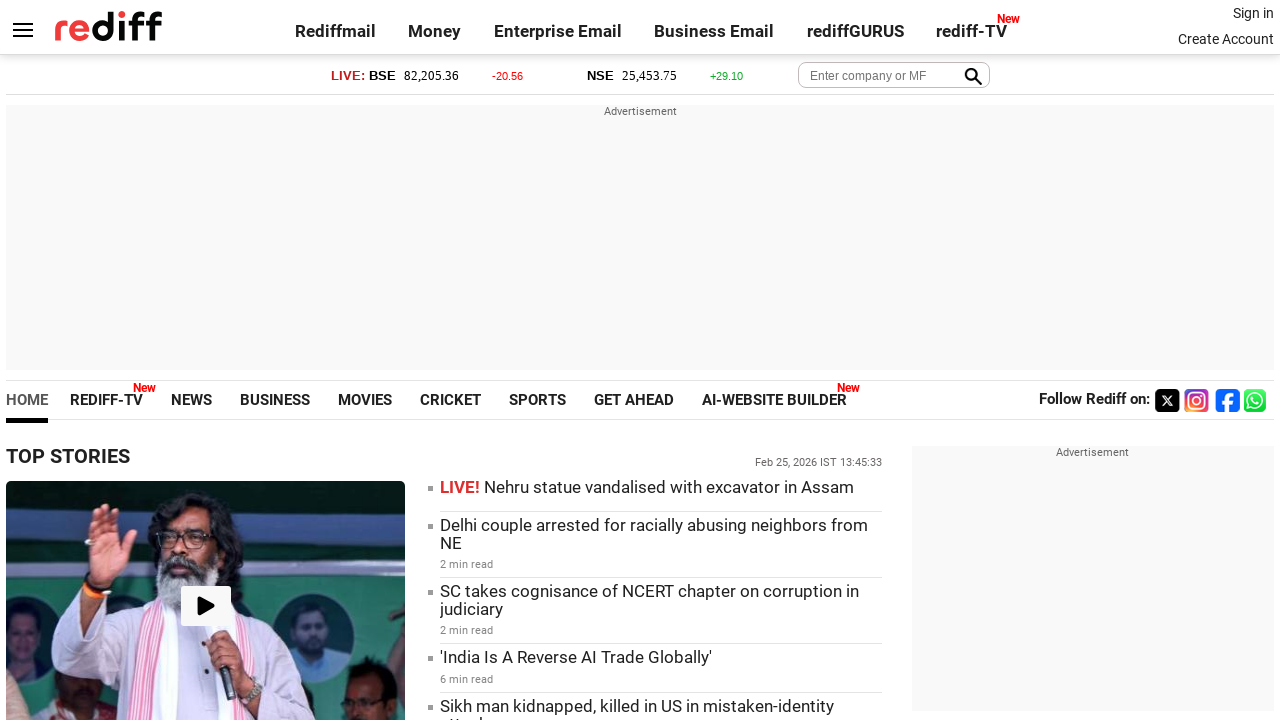